Tests drag and drop functionality by dragging an element from one location to another

Starting URL: http://sahitest.com/demo/dragDropMooTools.htm

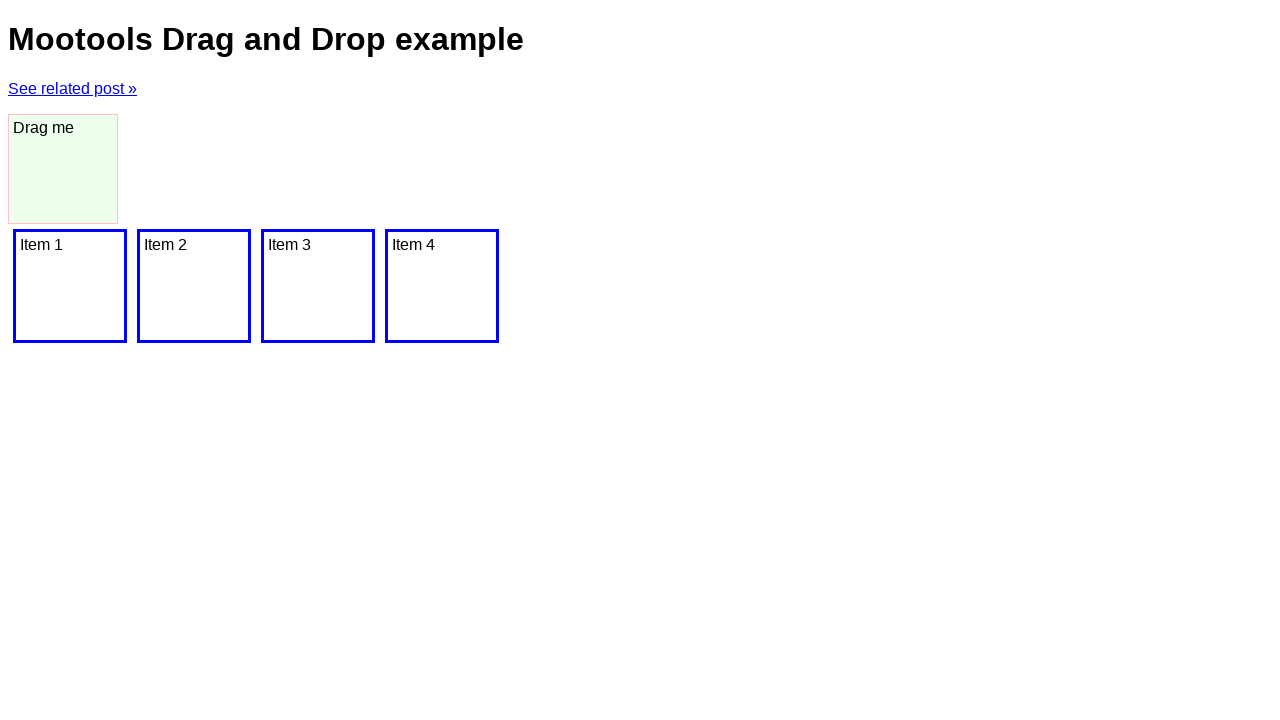

Navigated to drag and drop test page
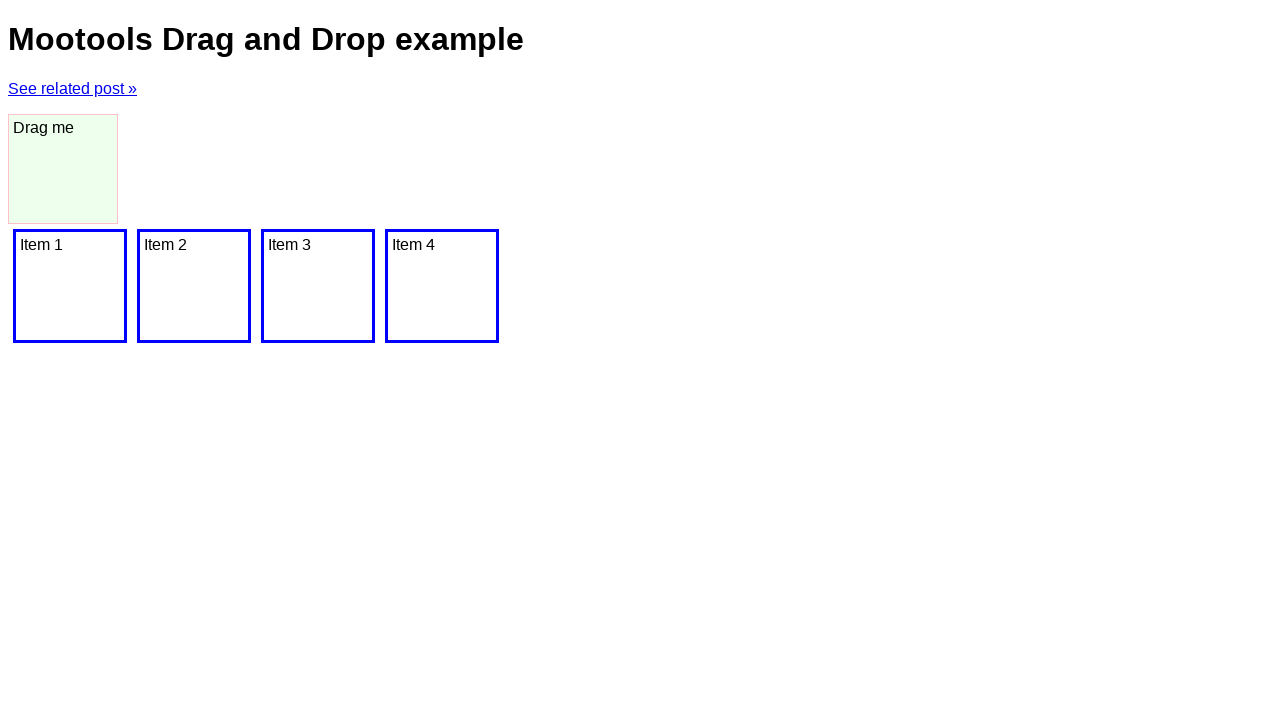

Located draggable element with id 'dragger'
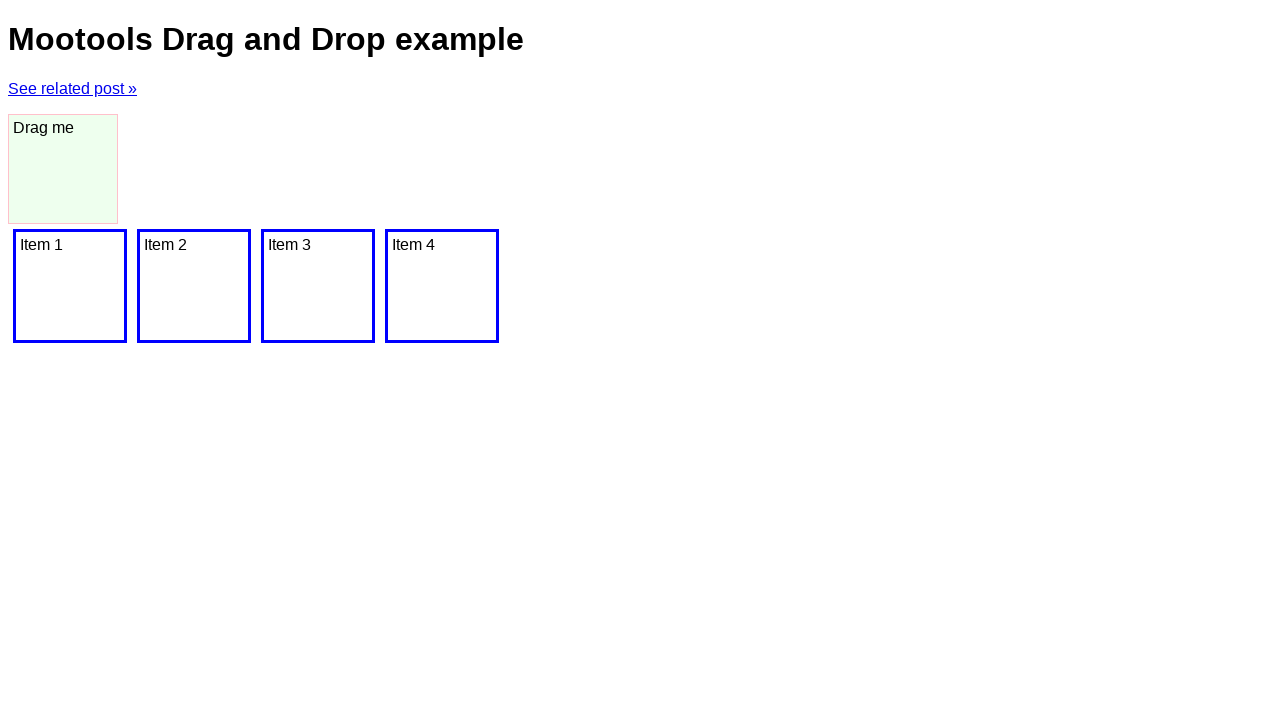

Located drop target element
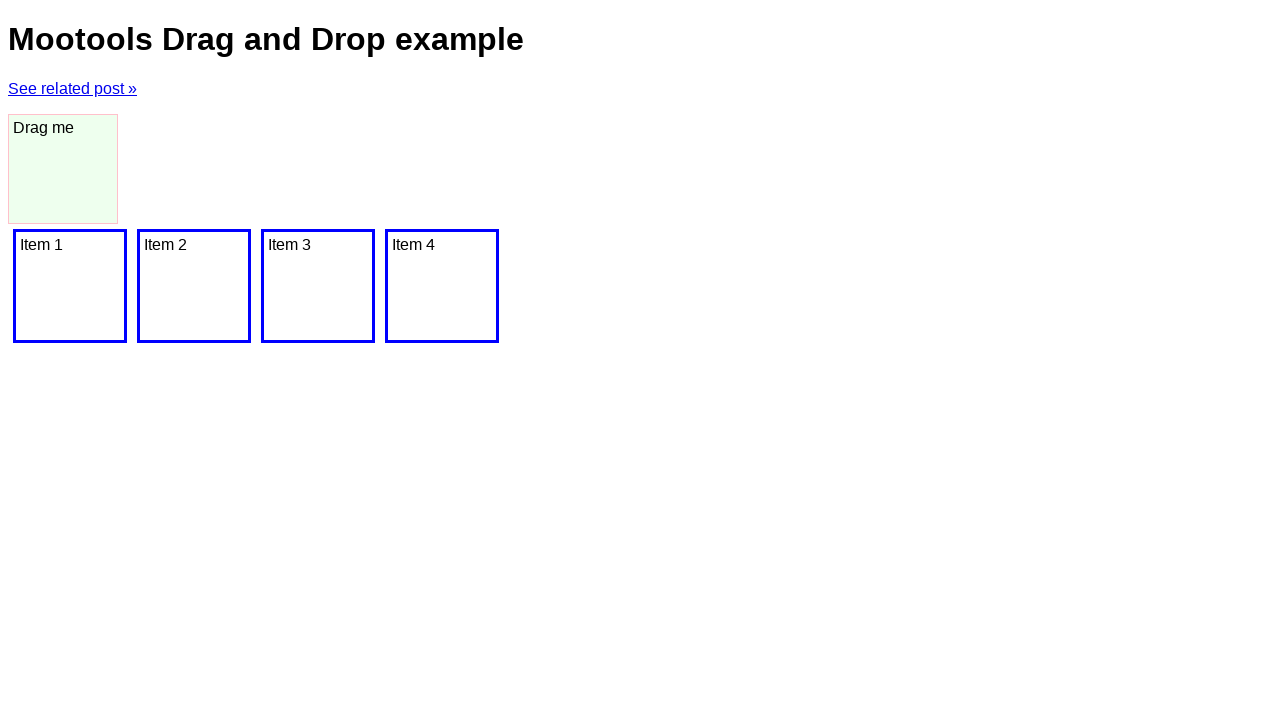

Dragged element from source to target location at (70, 286)
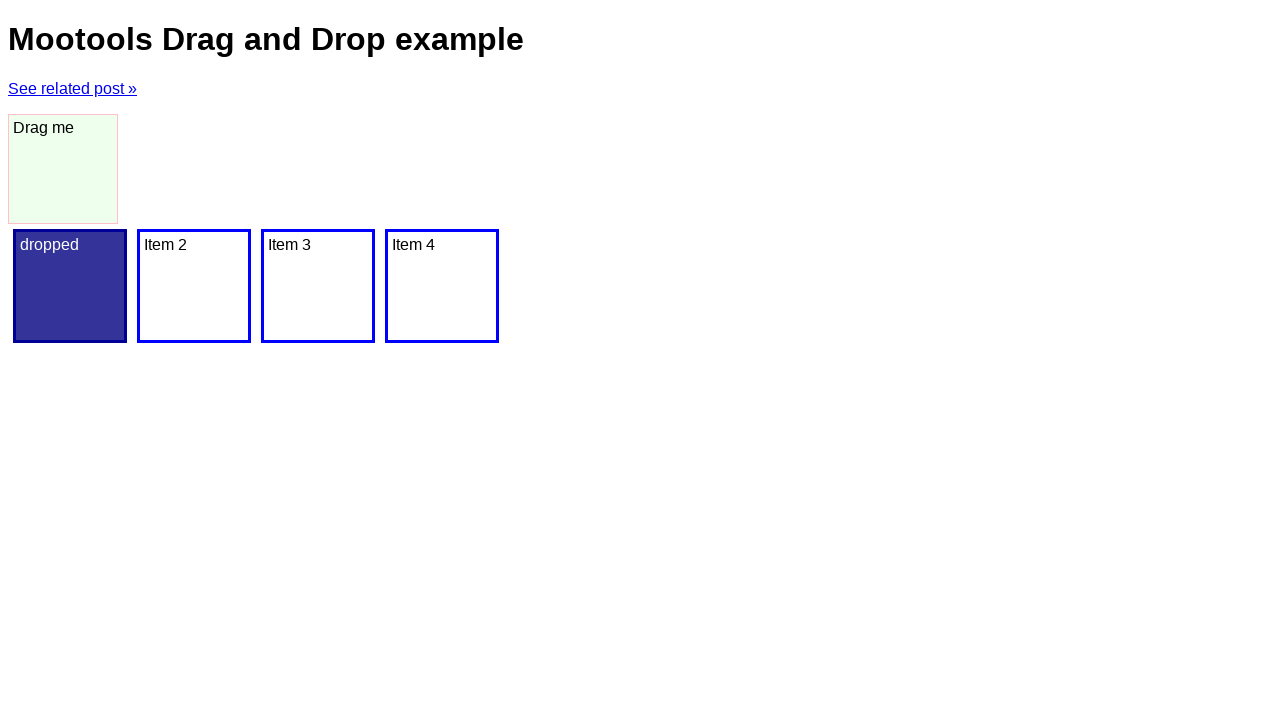

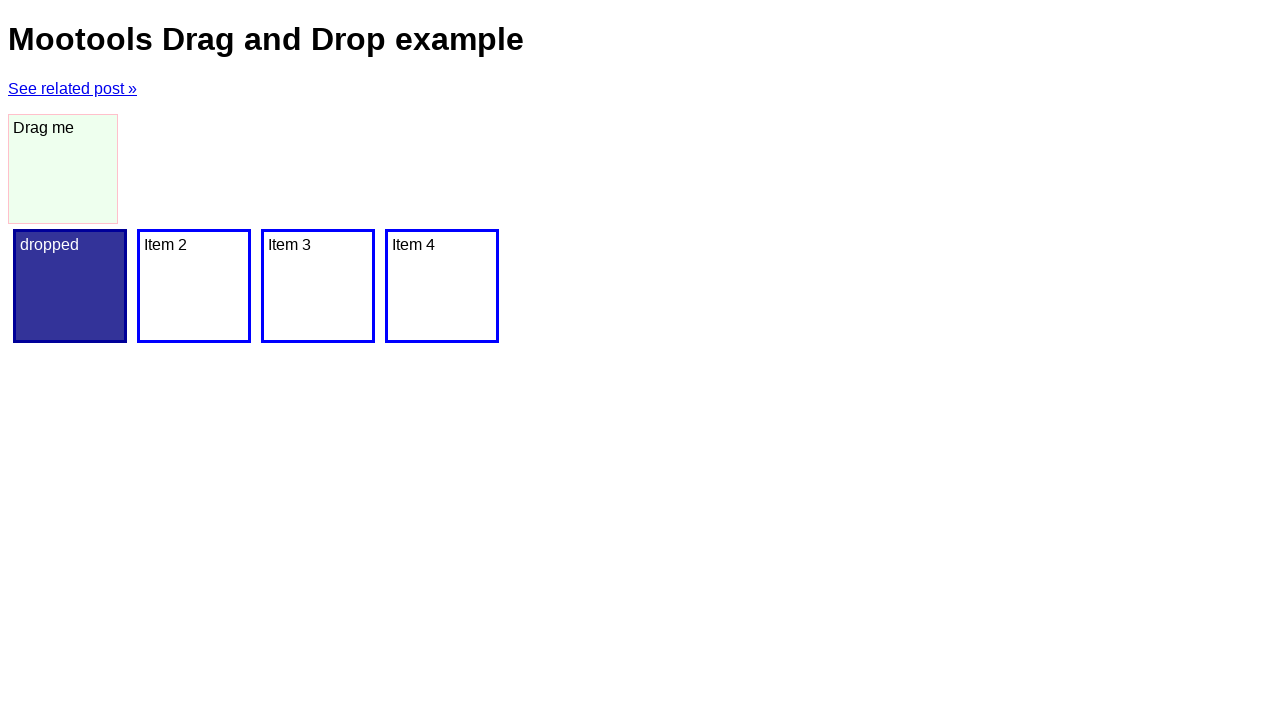